Tests explicit wait functionality by waiting for a landscape image element to appear and verifying its source attribute

Starting URL: https://bonigarcia.dev/selenium-webdriver-java/loading-images.html

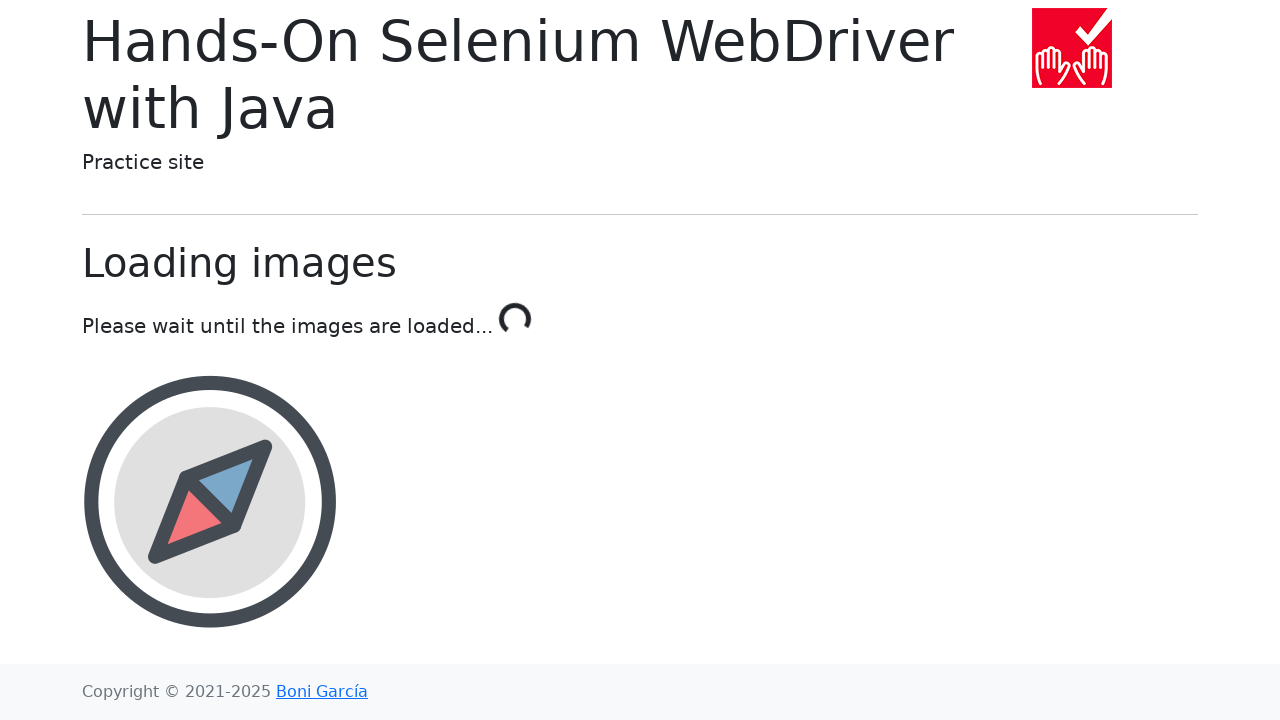

Navigated to loading images test page
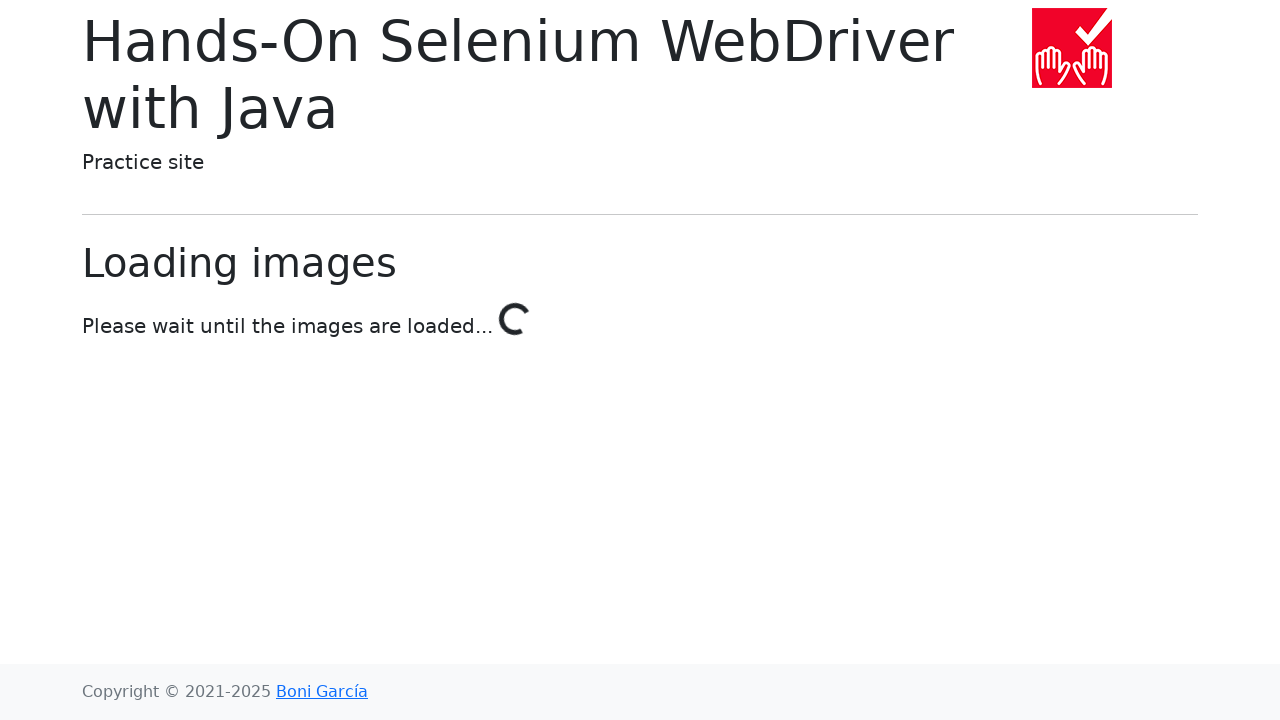

Landscape image element appeared after explicit wait
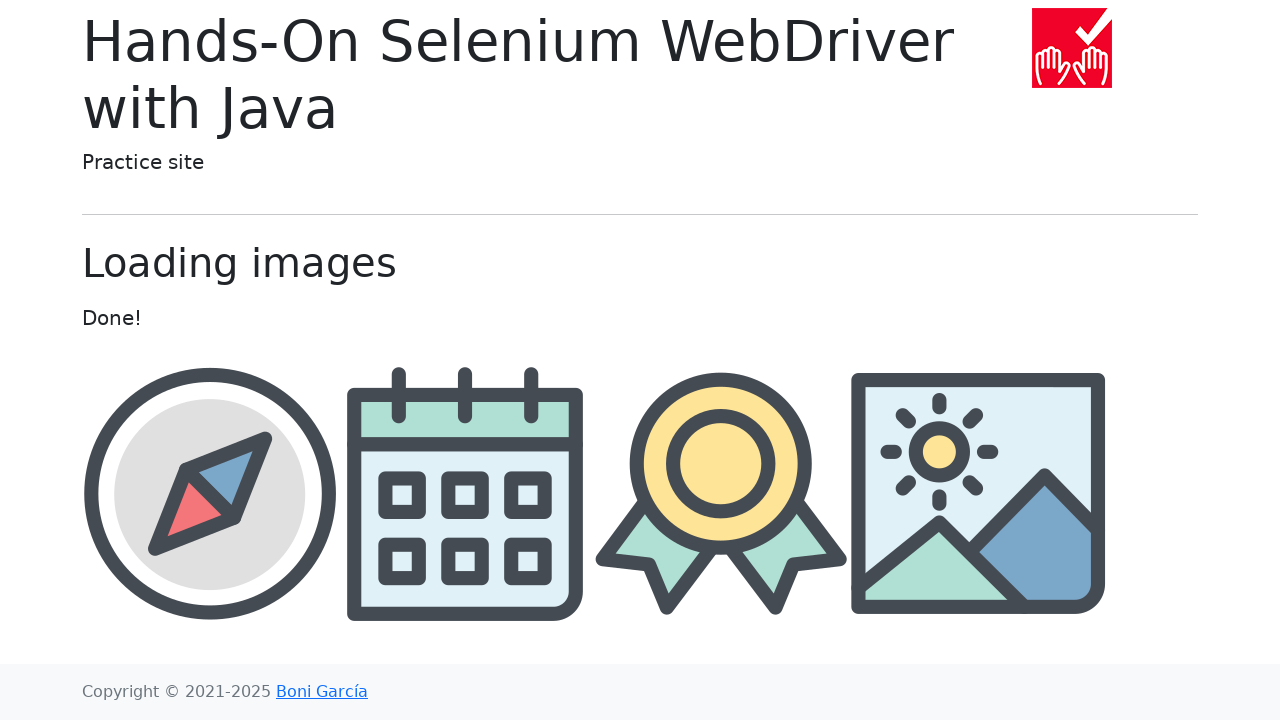

Verified landscape image source attribute contains 'landscape'
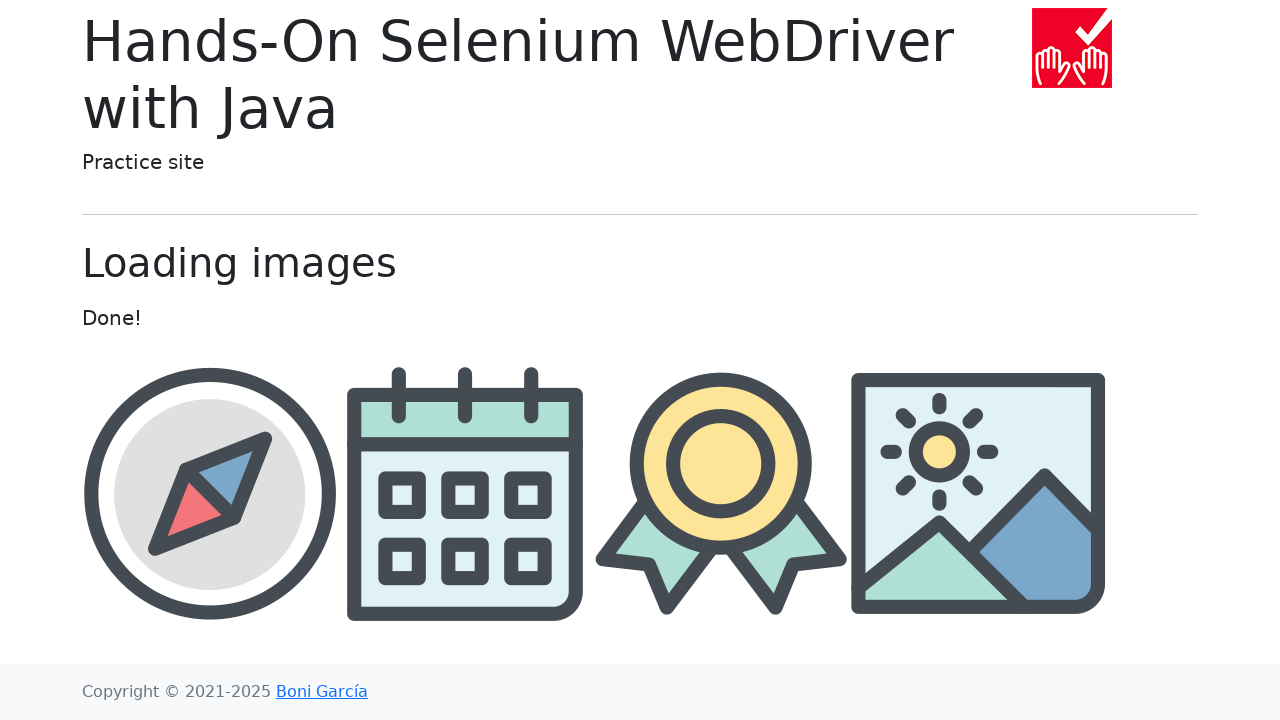

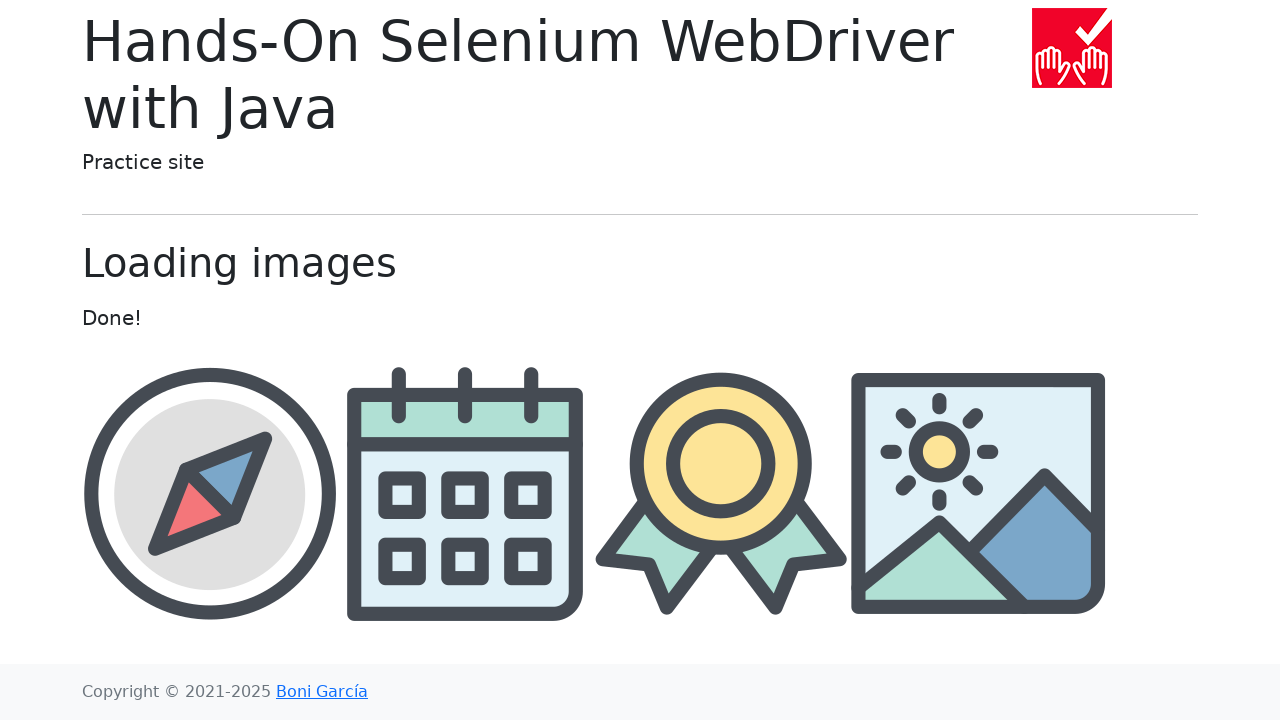